Tests mouse interactions on the Mphasis website including right-click, hover actions, and opening links in new tabs

Starting URL: https://www.mphasis.com/home.html

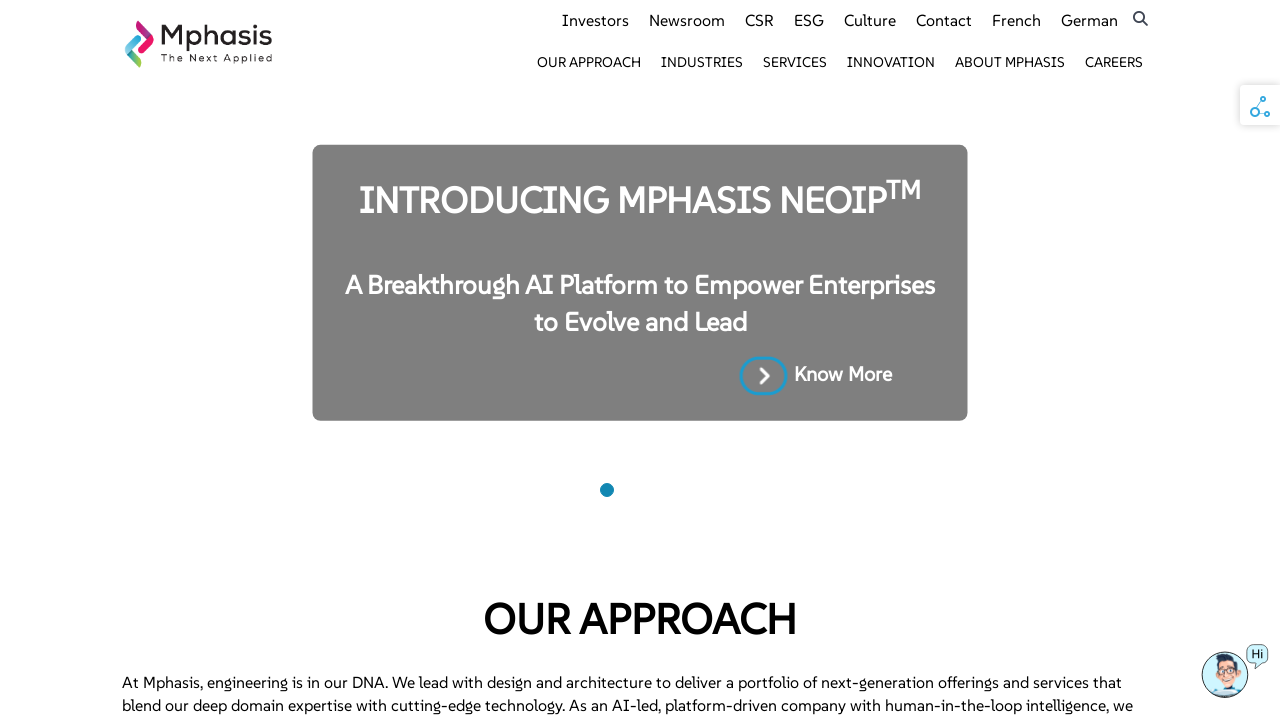

Right-clicked on 'Our Approach' link at (589, 62) on //a[text()='Our Approach']
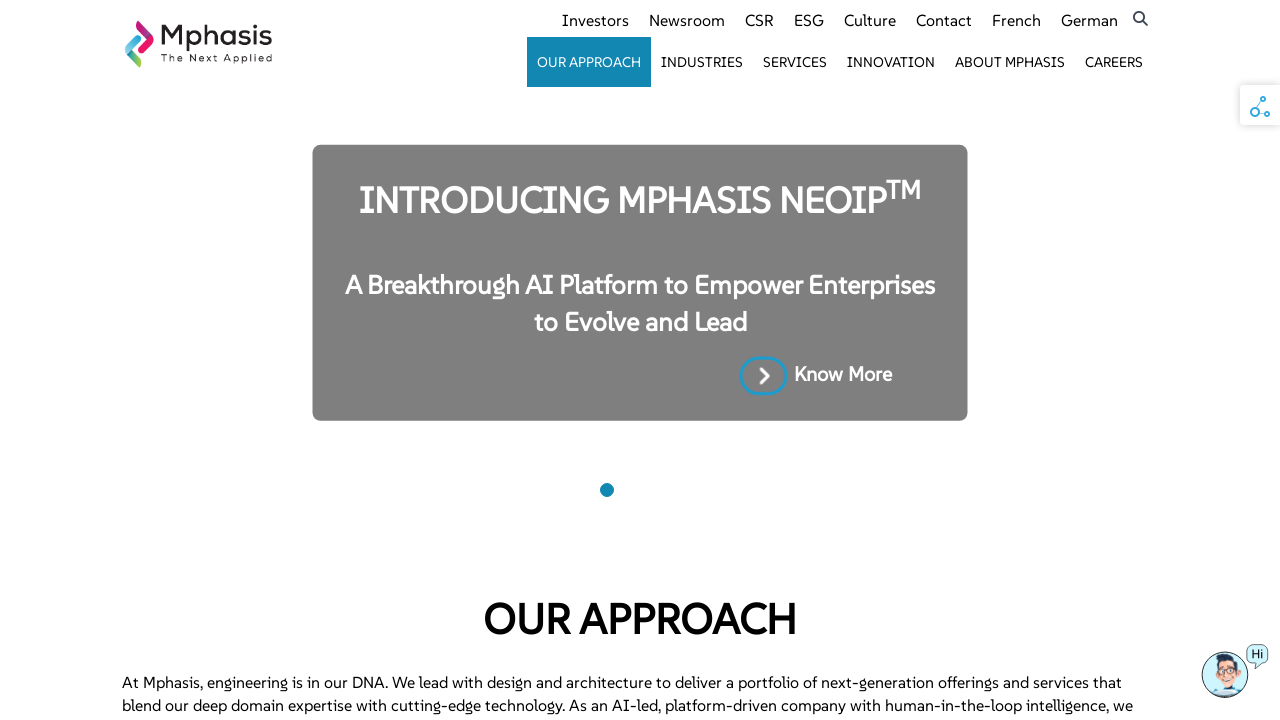

Hovered over 'Industries' menu item at (702, 62) on xpath=//a[text()='Industries']
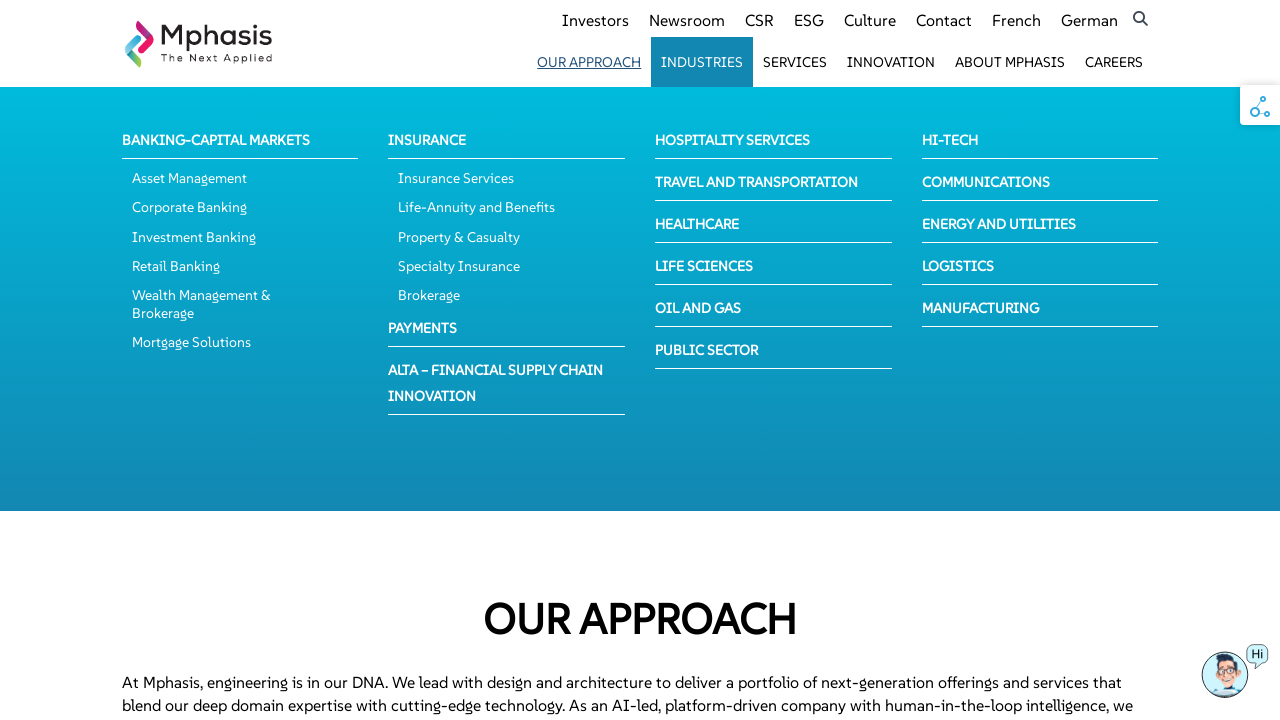

Ctrl+clicked 'Hospitality' link to open in new tab at (732, 140) on //span[contains(text(),'Hospitality')]
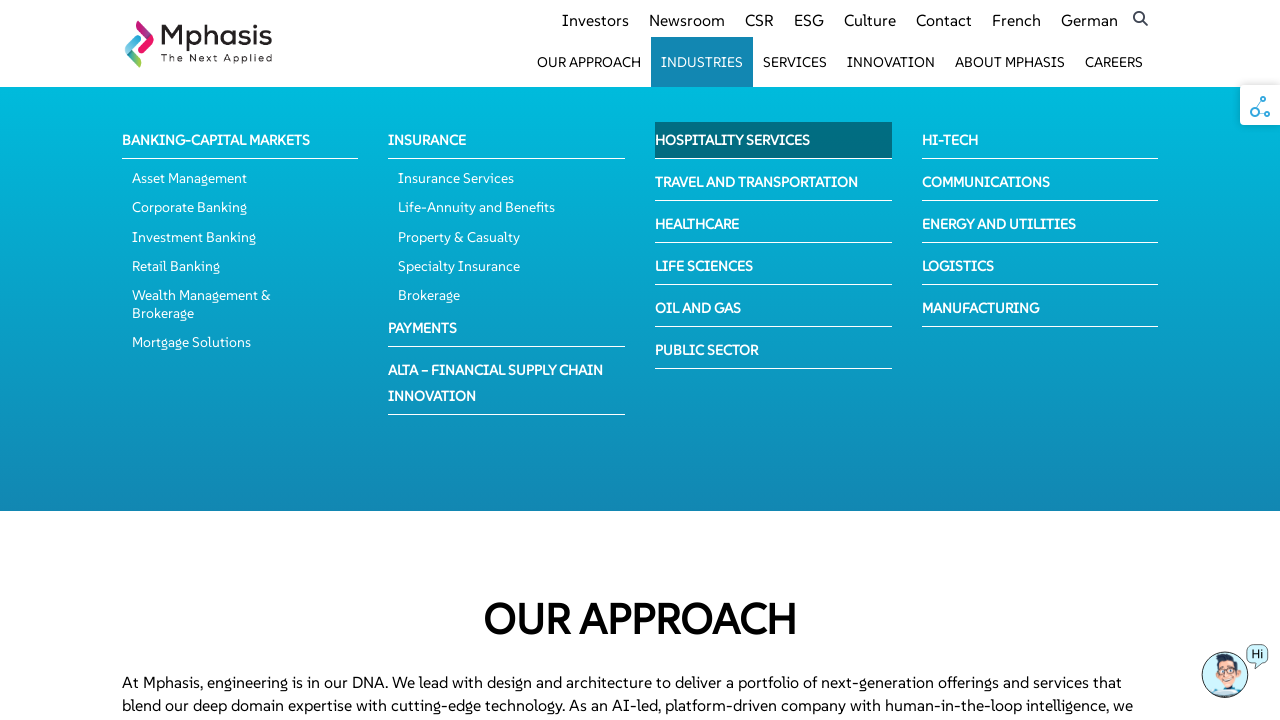

Retrieved all open pages/tabs
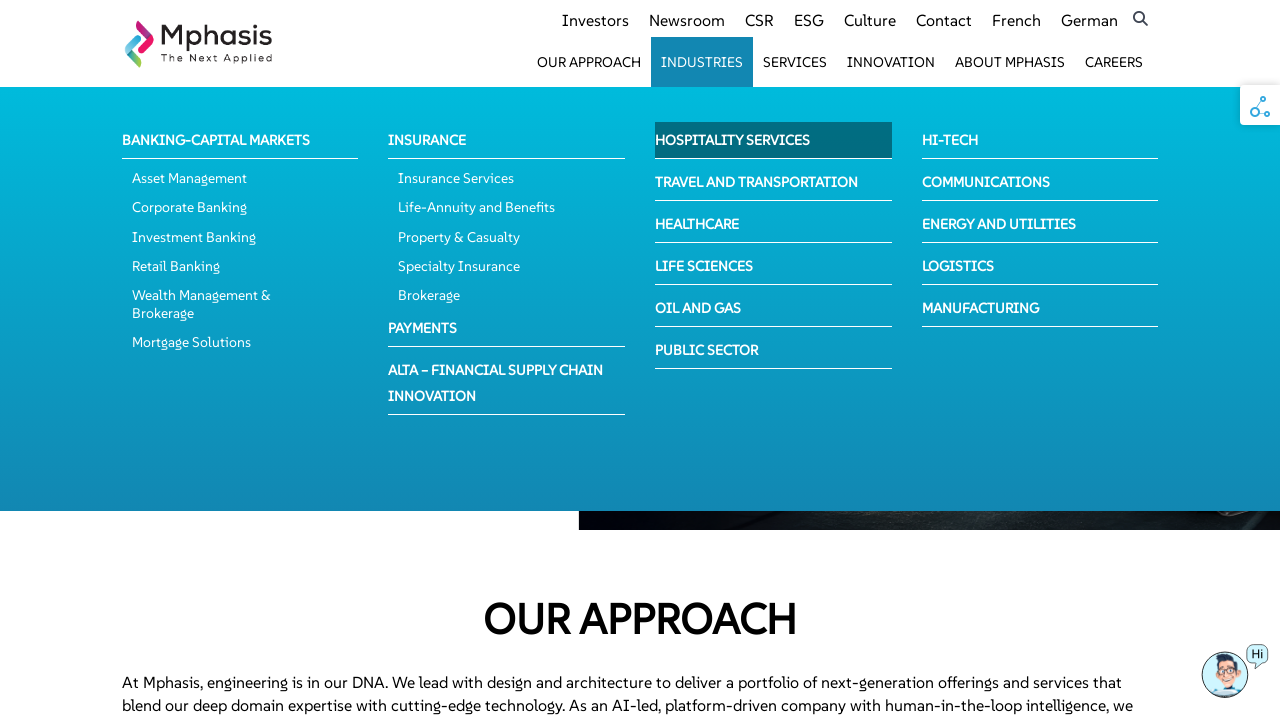

Switched to new tab (second page)
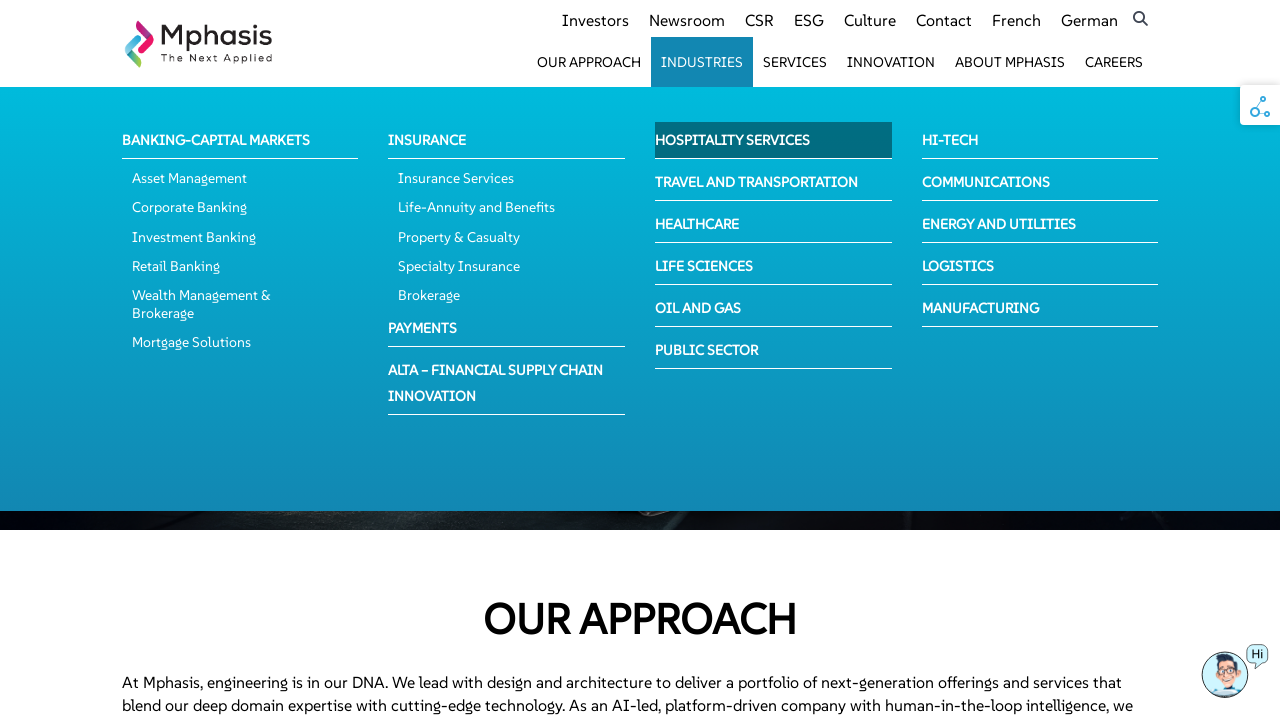

Switched back to original tab
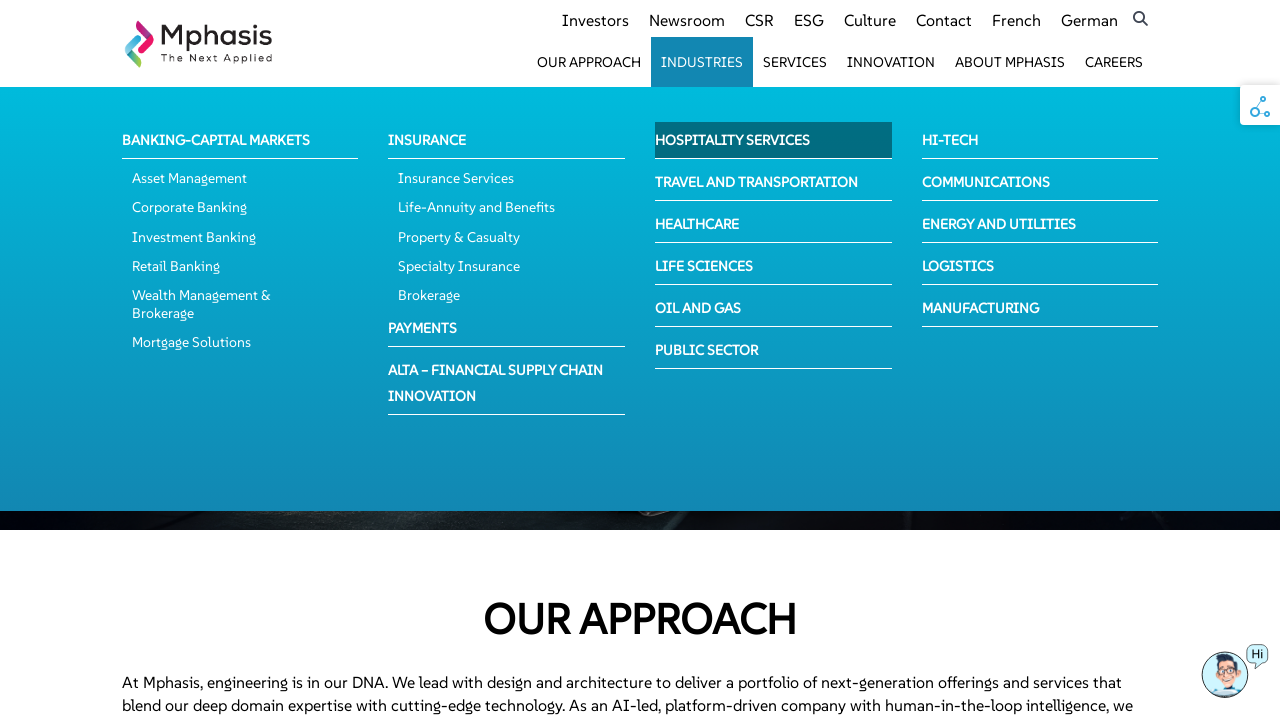

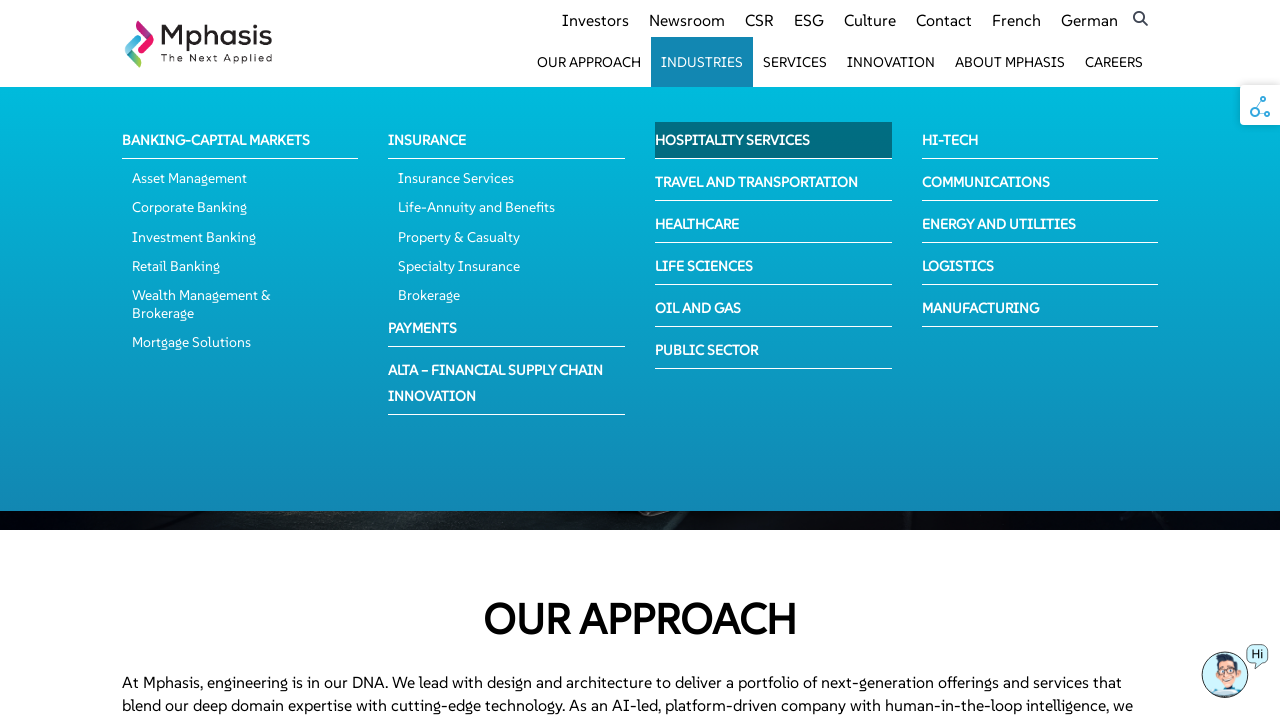